Tests dynamic loading where an element is initially hidden, then revealed after clicking a Start button

Starting URL: https://the-internet.herokuapp.com/dynamic_loading/1

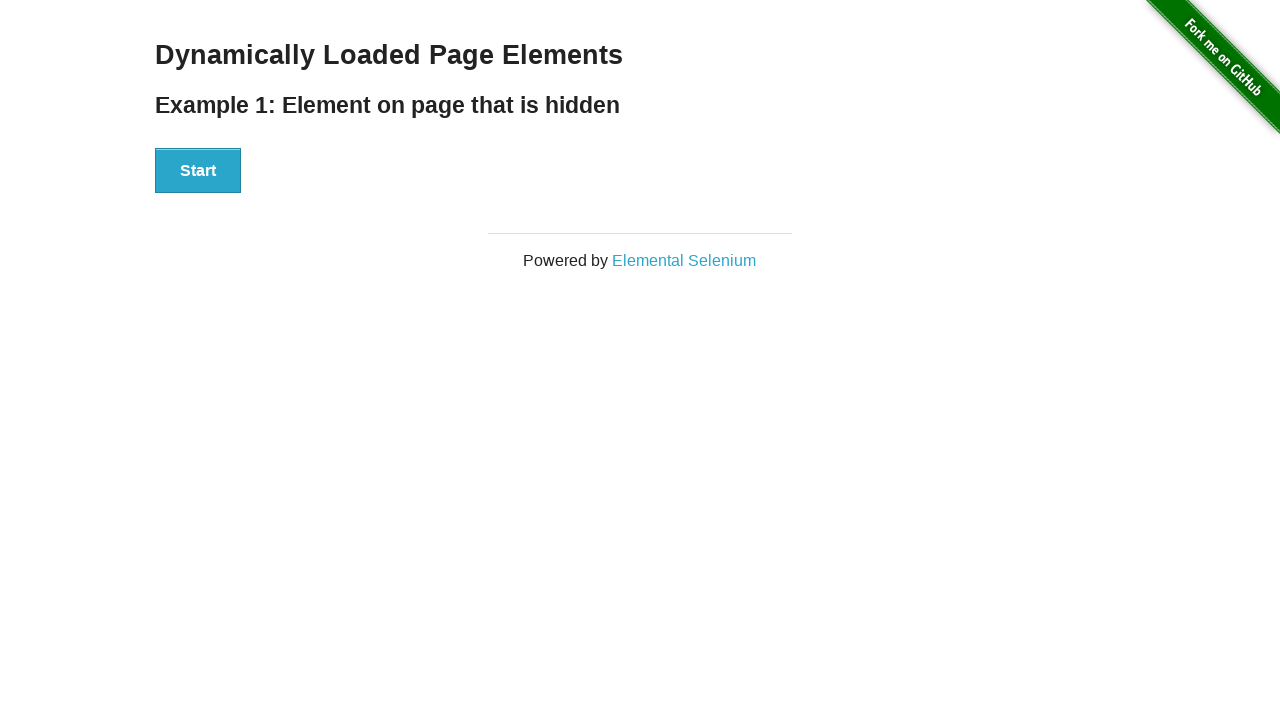

Navigated to dynamic loading test page
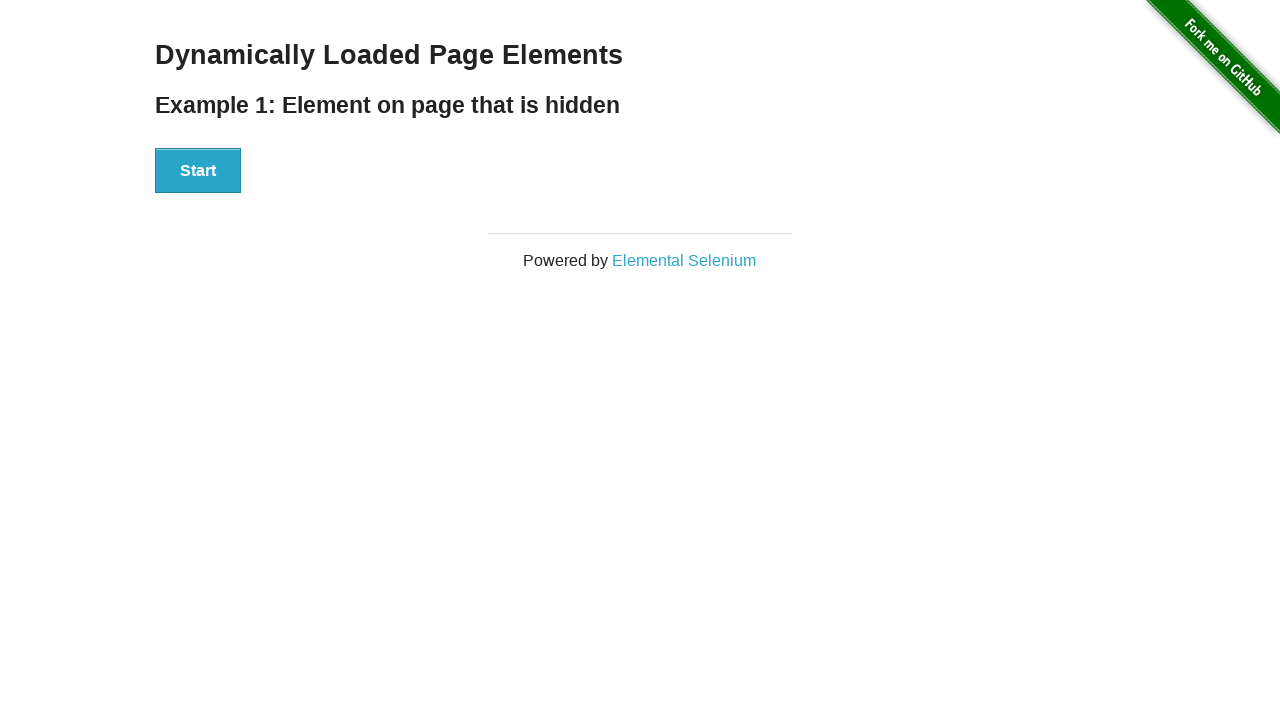

Clicked Start button to trigger dynamic loading at (198, 171) on xpath=//button[text()='Start']
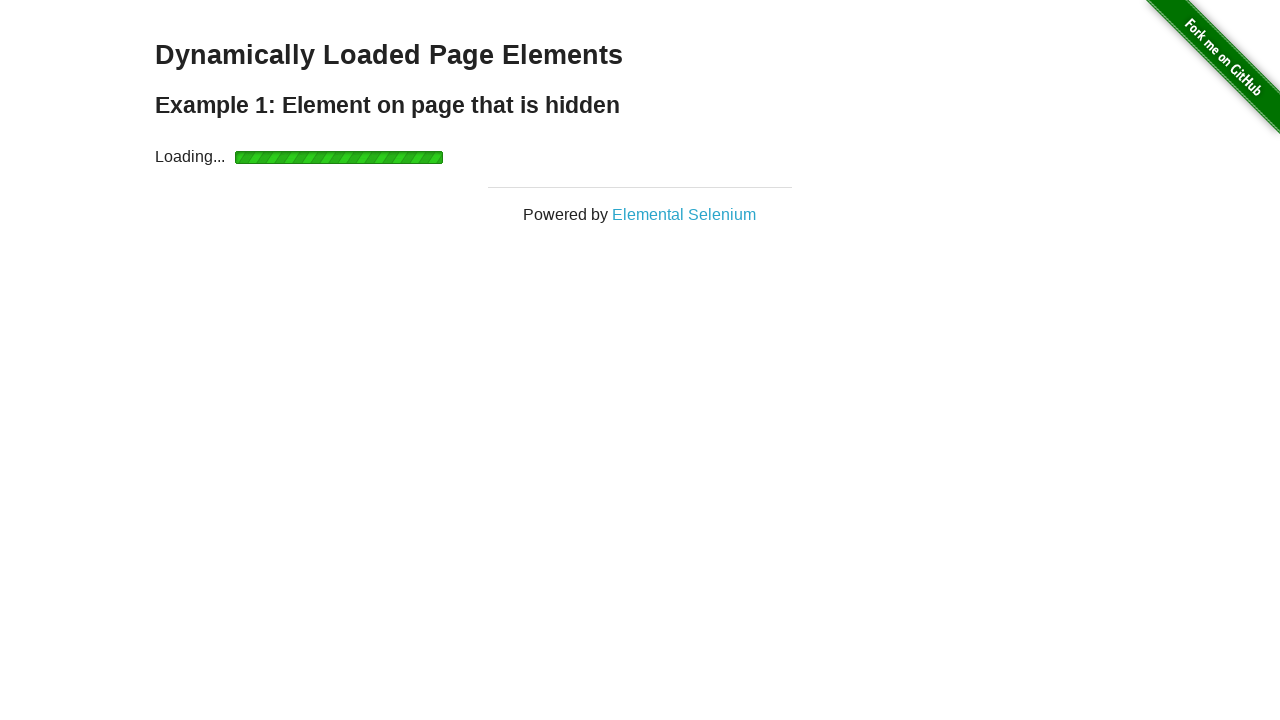

Hidden element revealed with 'Hello World!' text
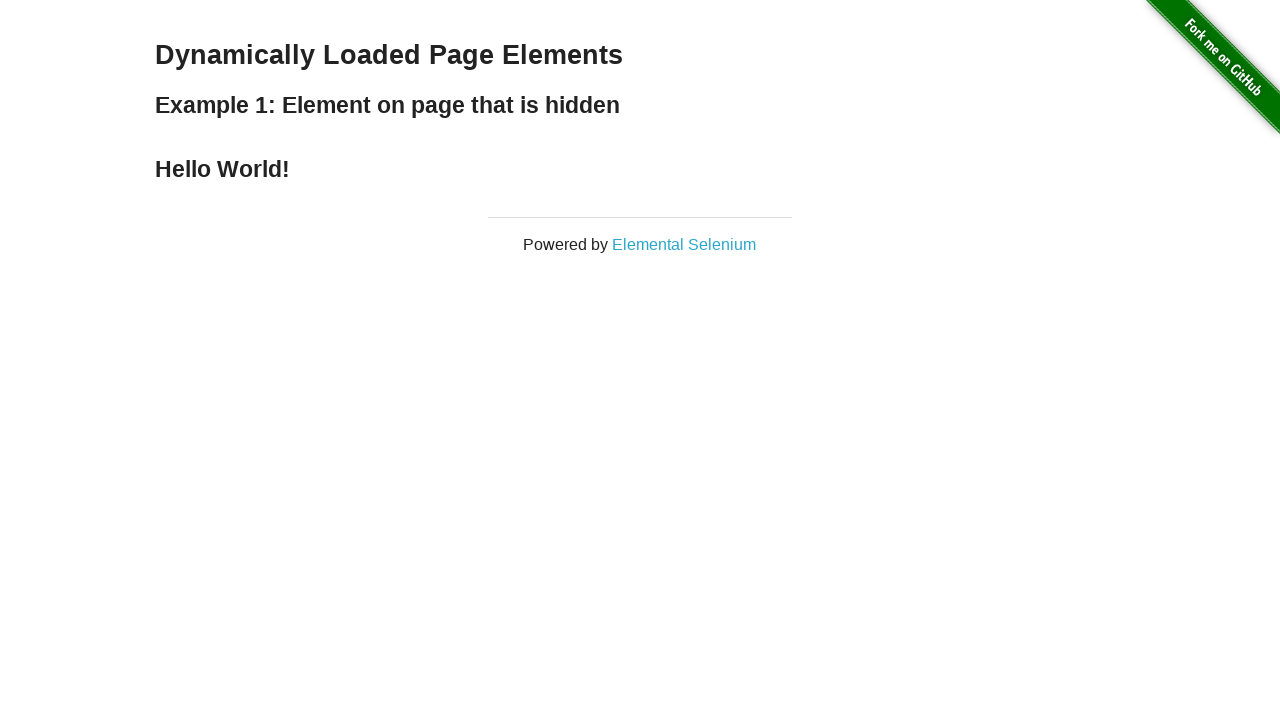

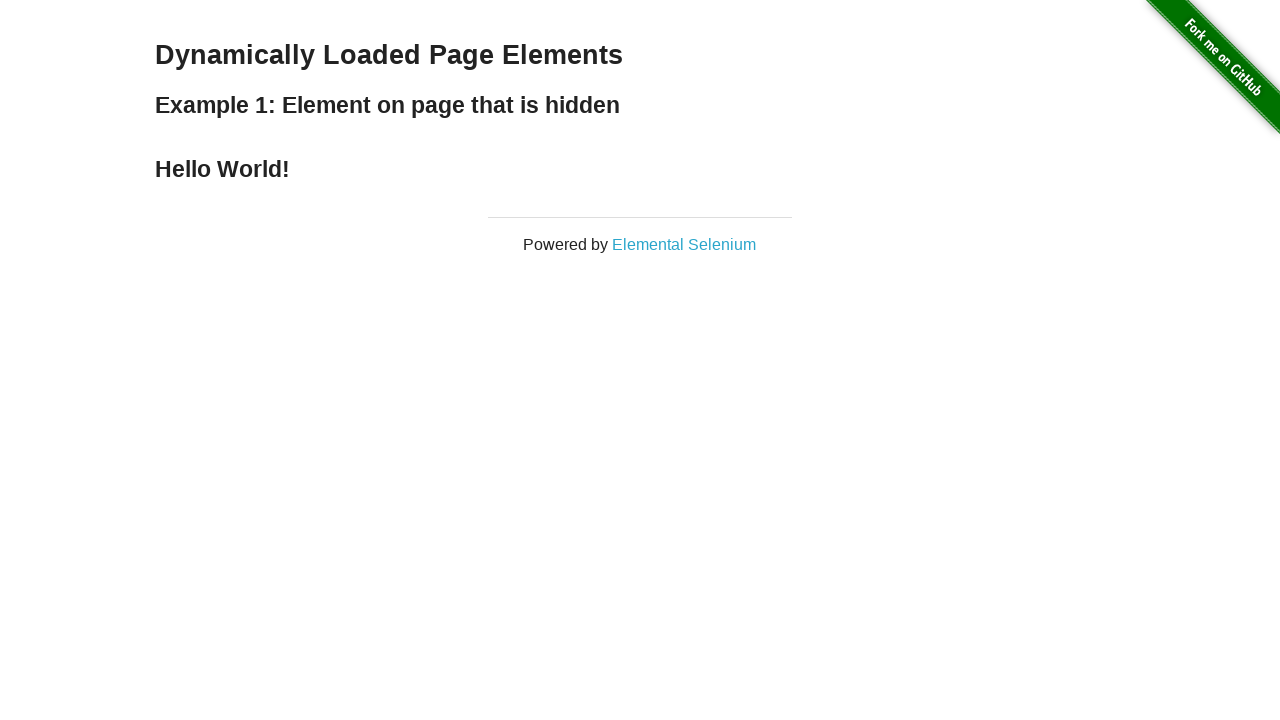